Enters a value in the first name text box on the registration form

Starting URL: http://demo.automationtesting.in/Register.html

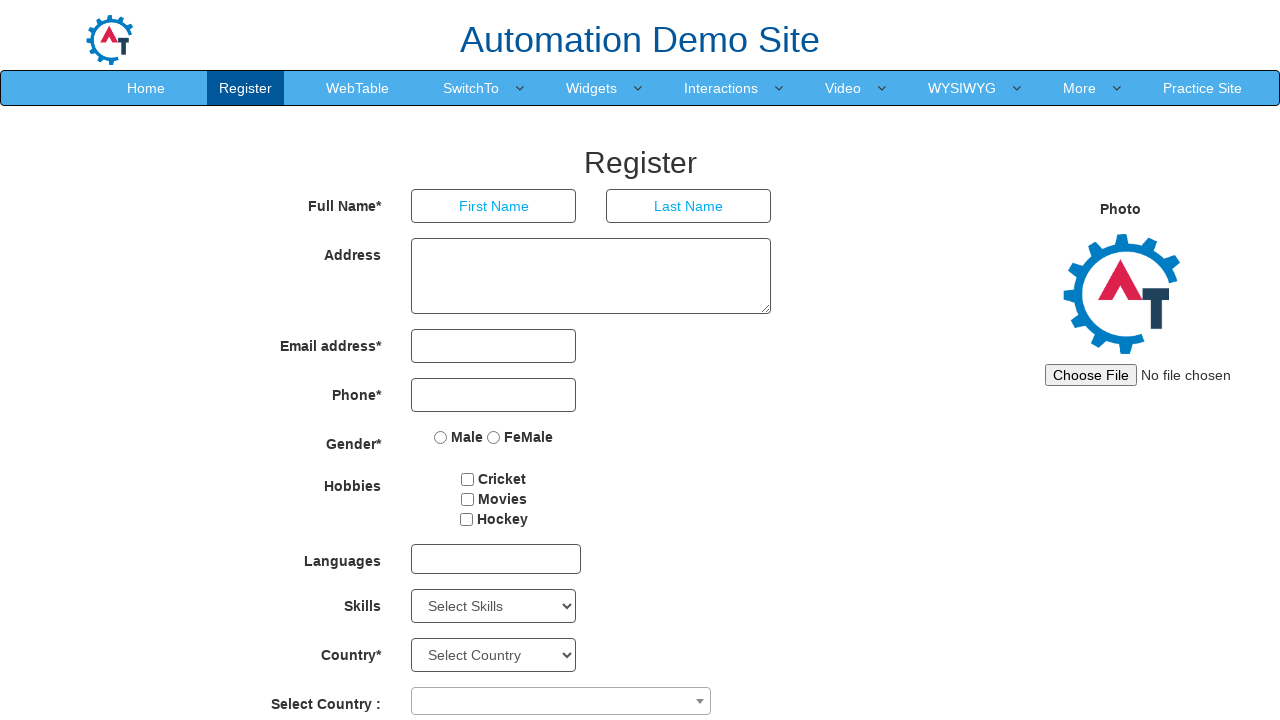

Entered 'chandrakant' in the first name text box on the registration form on //input[@placeholder='First Name']
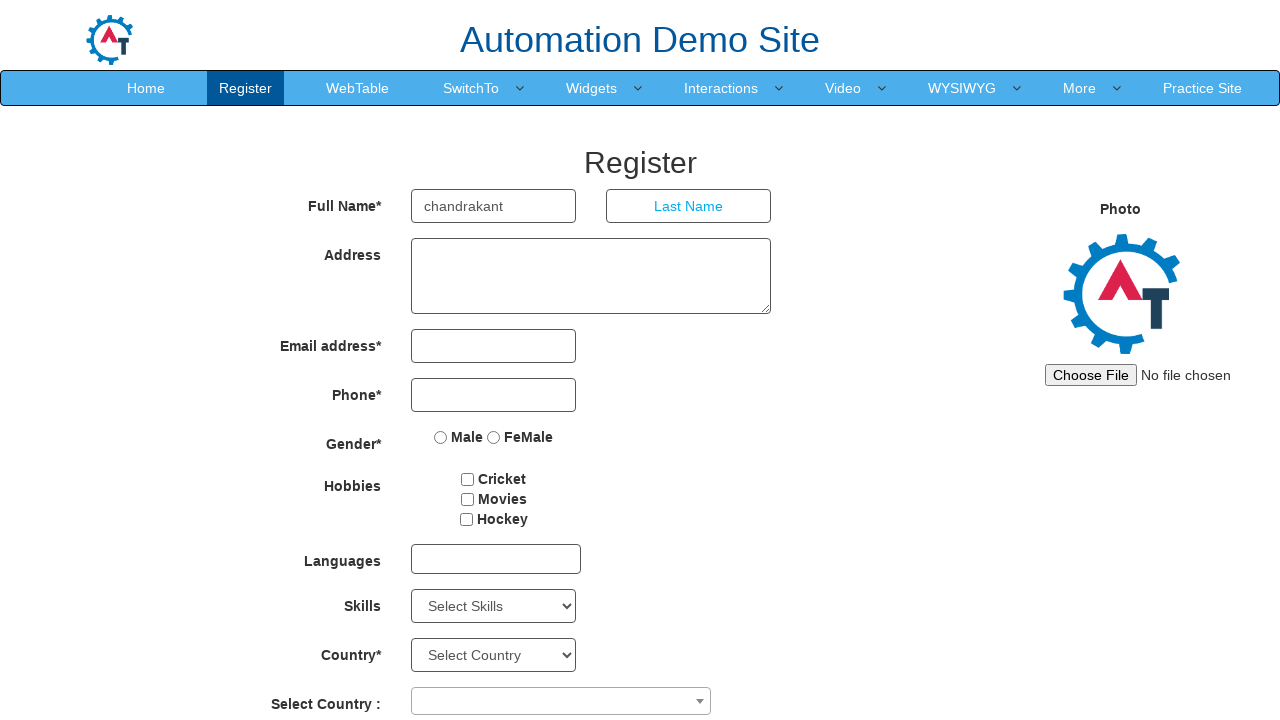

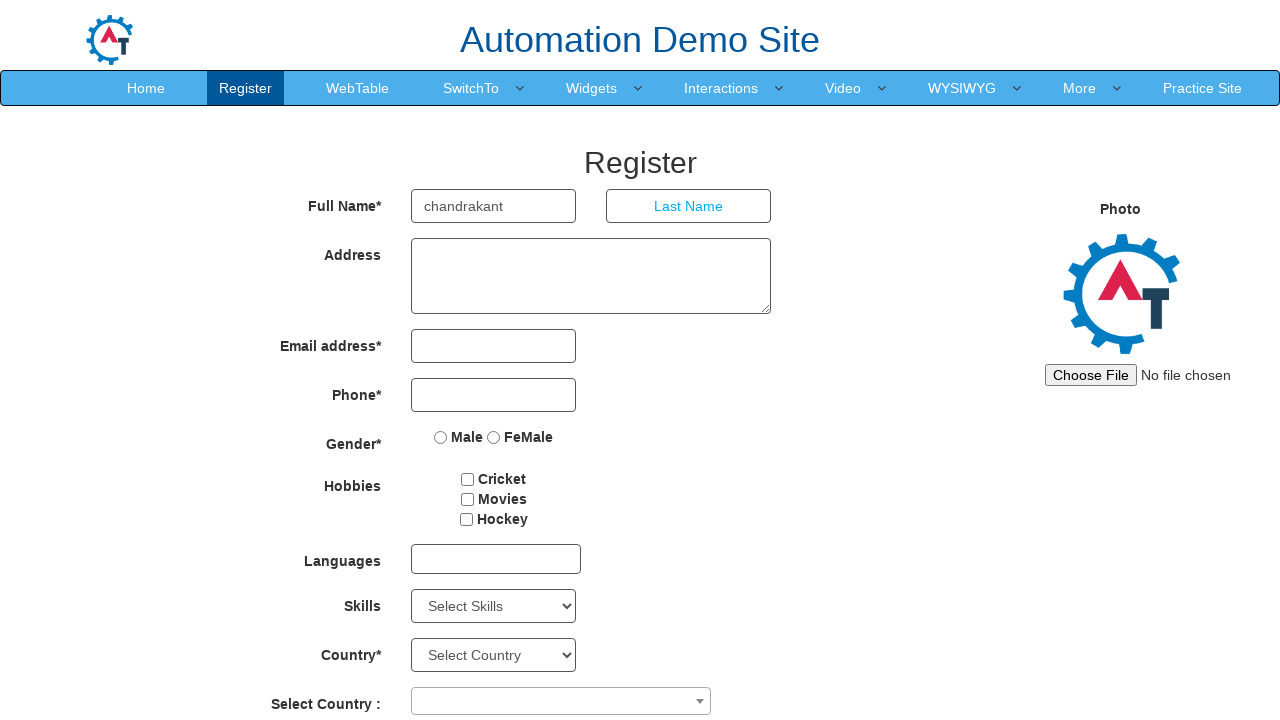